Opens the omayo blogspot test page and maximizes the browser window

Starting URL: https://omayo.blogspot.com/

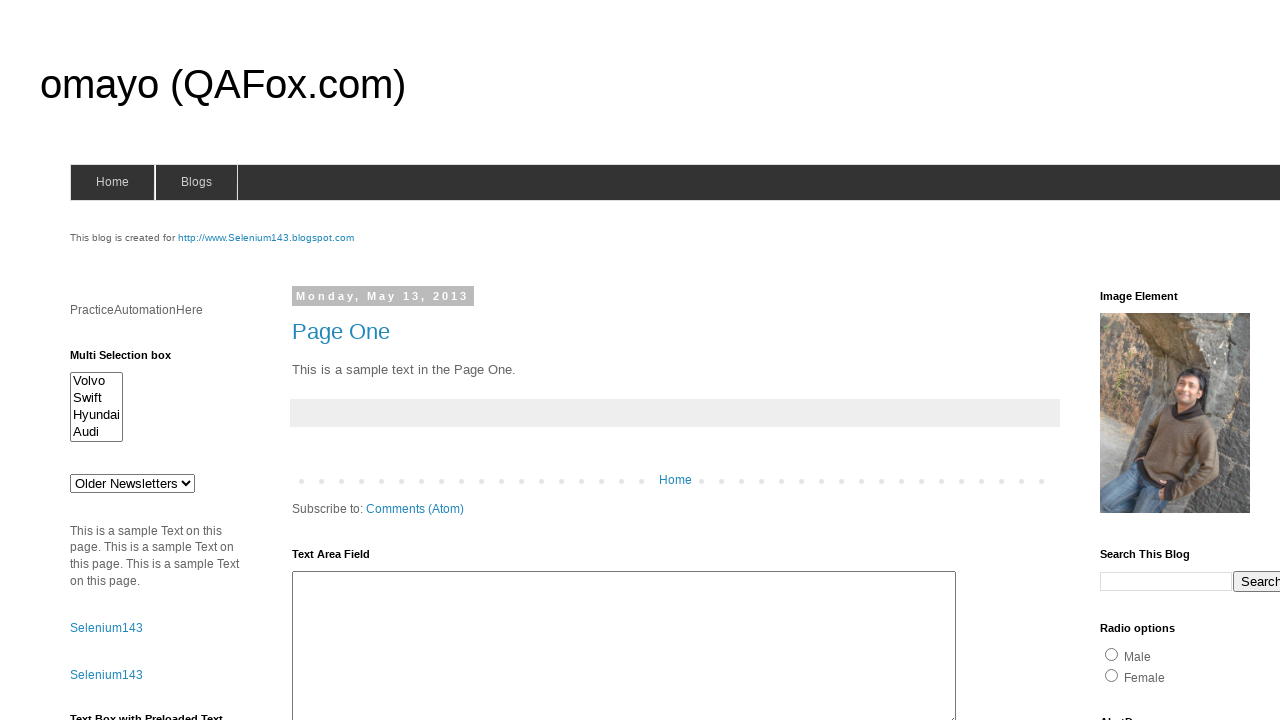

Set viewport size to 1920x1080 to maximize browser window
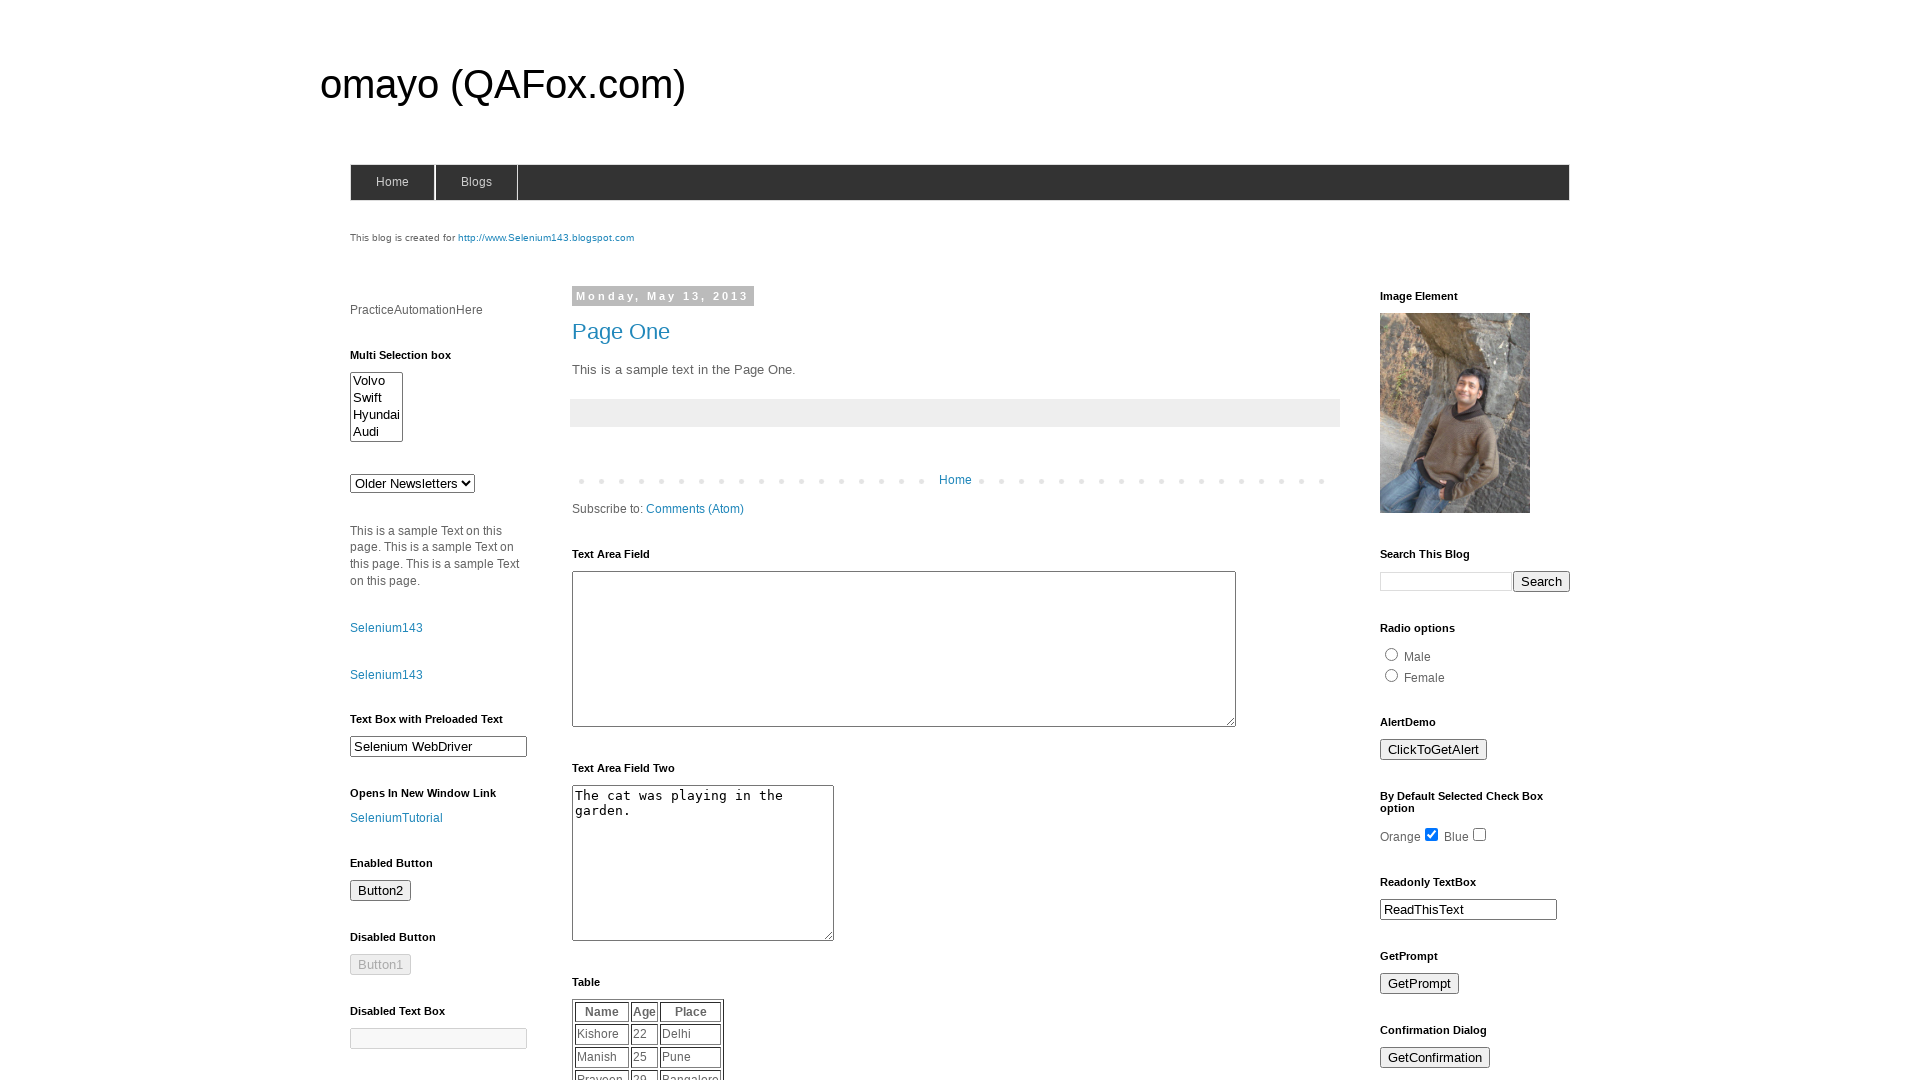

Omayo blogspot test page fully loaded (domcontentloaded state)
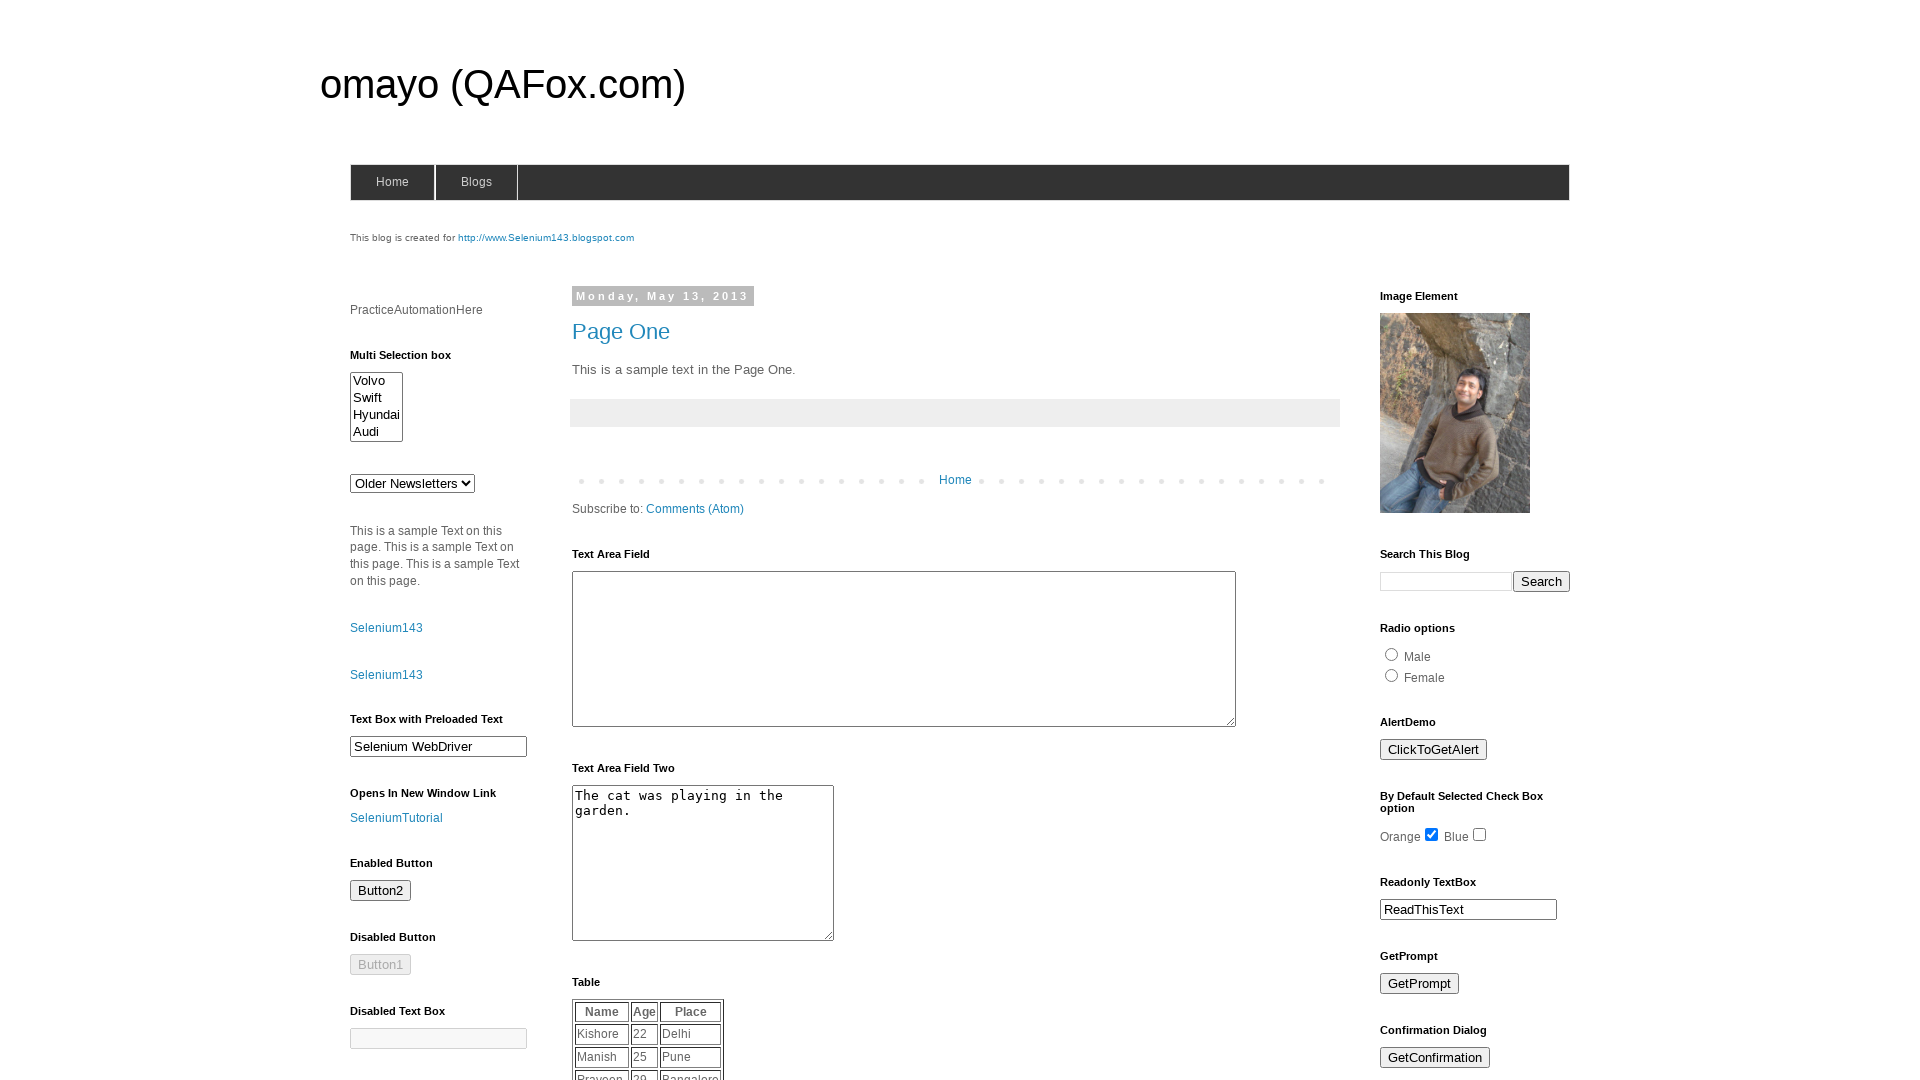

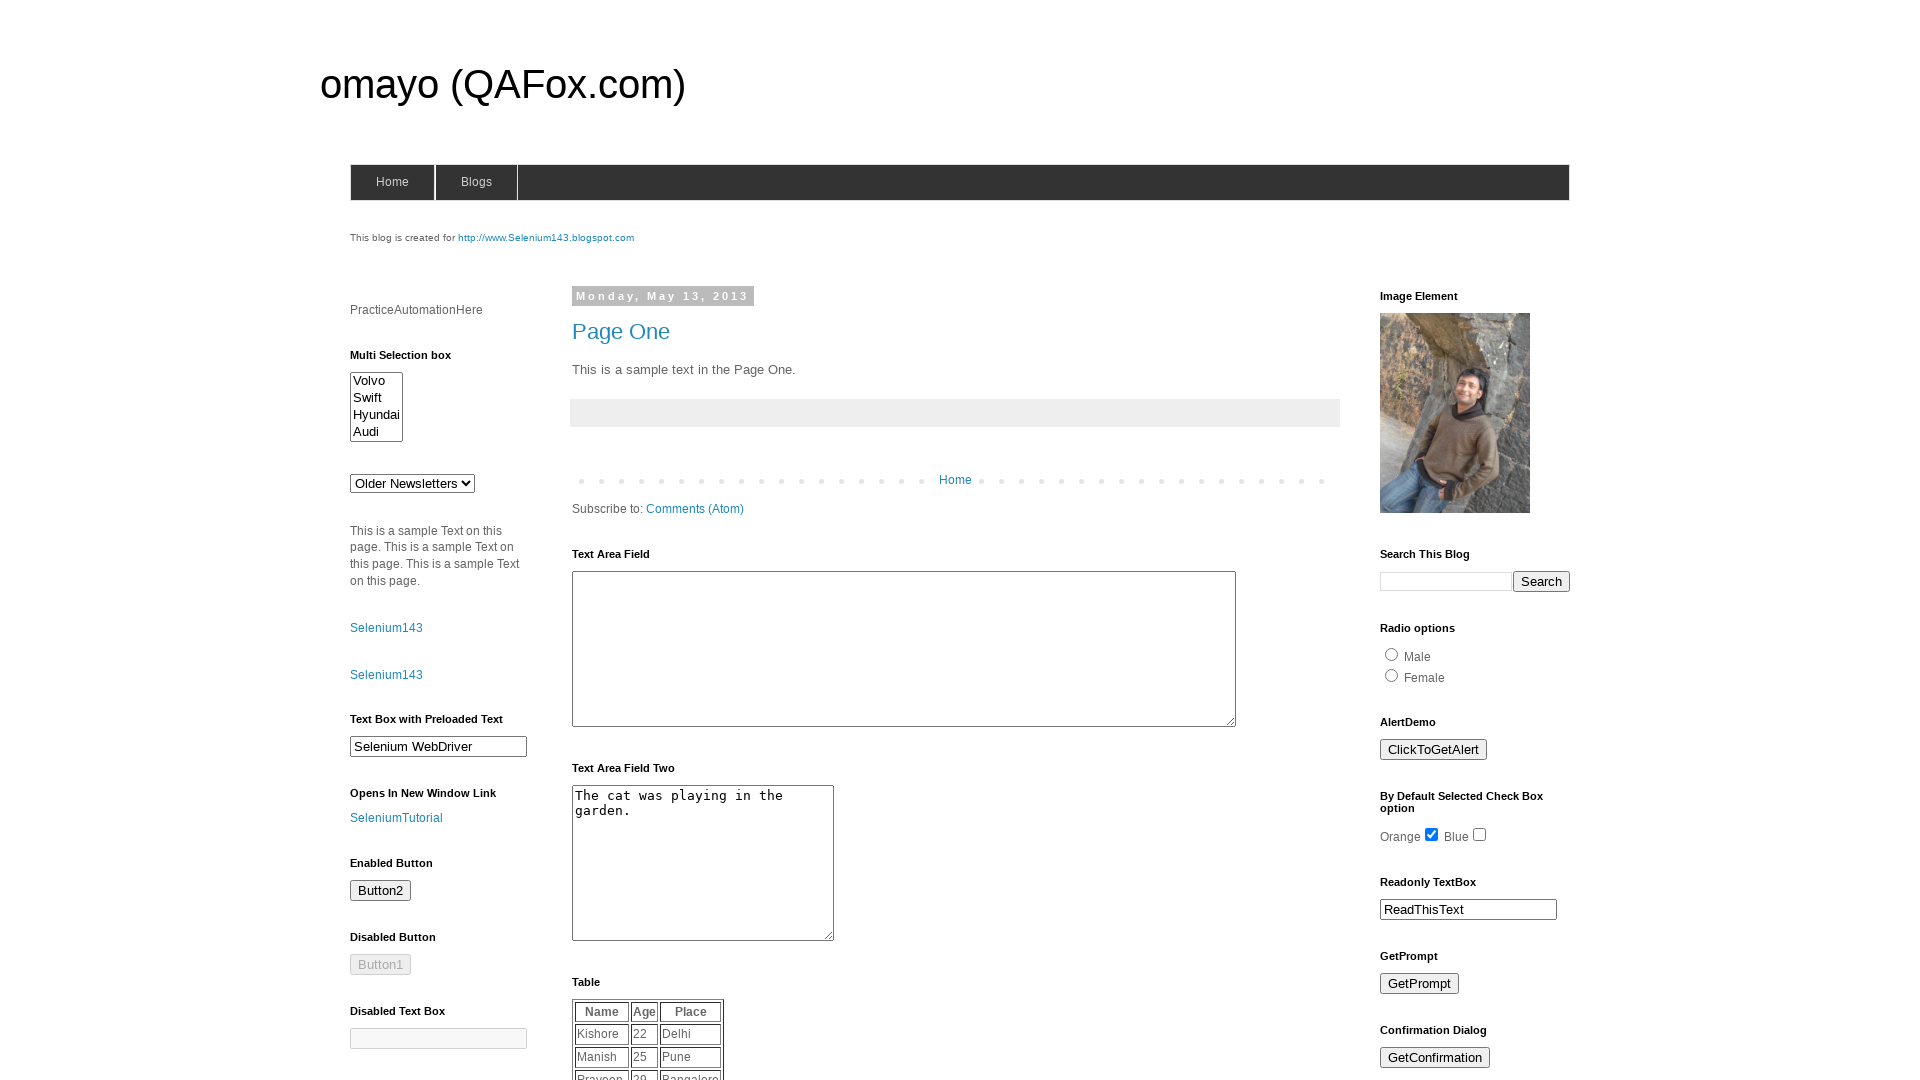